Tests selecting an option from a dropdown using Playwright's select_option method by visible text and verifying the selection.

Starting URL: https://the-internet.herokuapp.com/dropdown

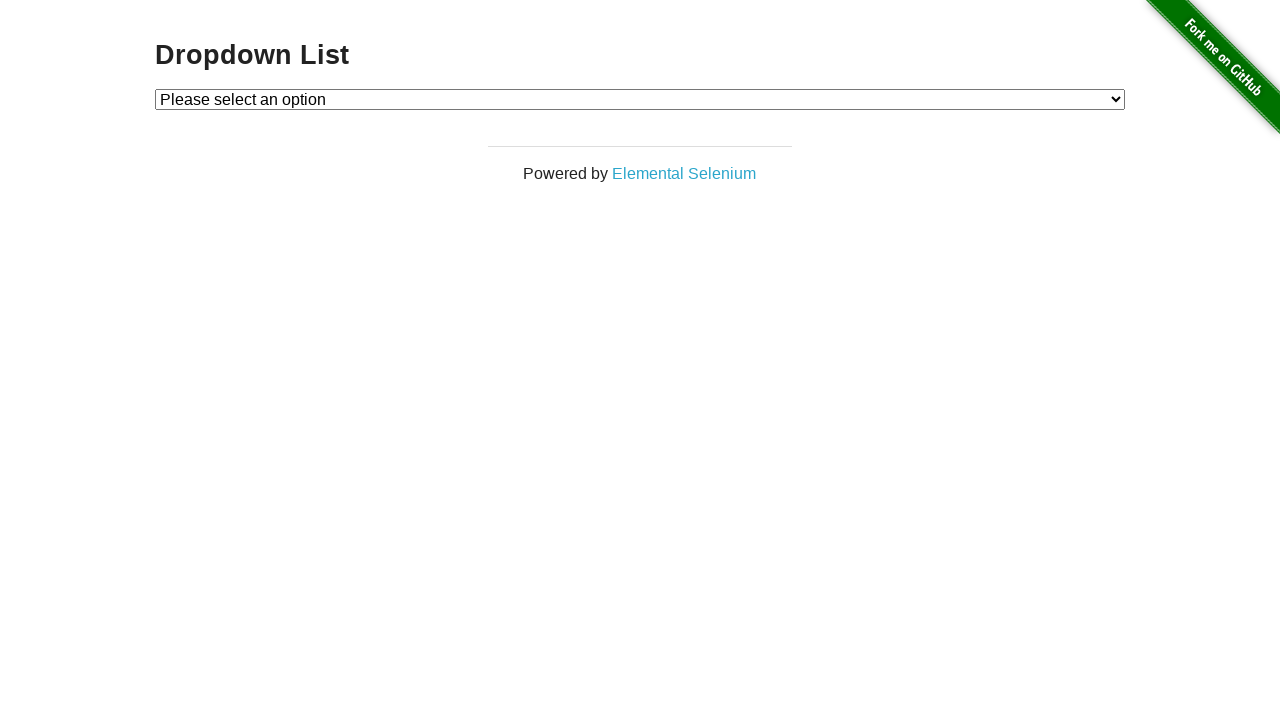

Waited for dropdown element to be available
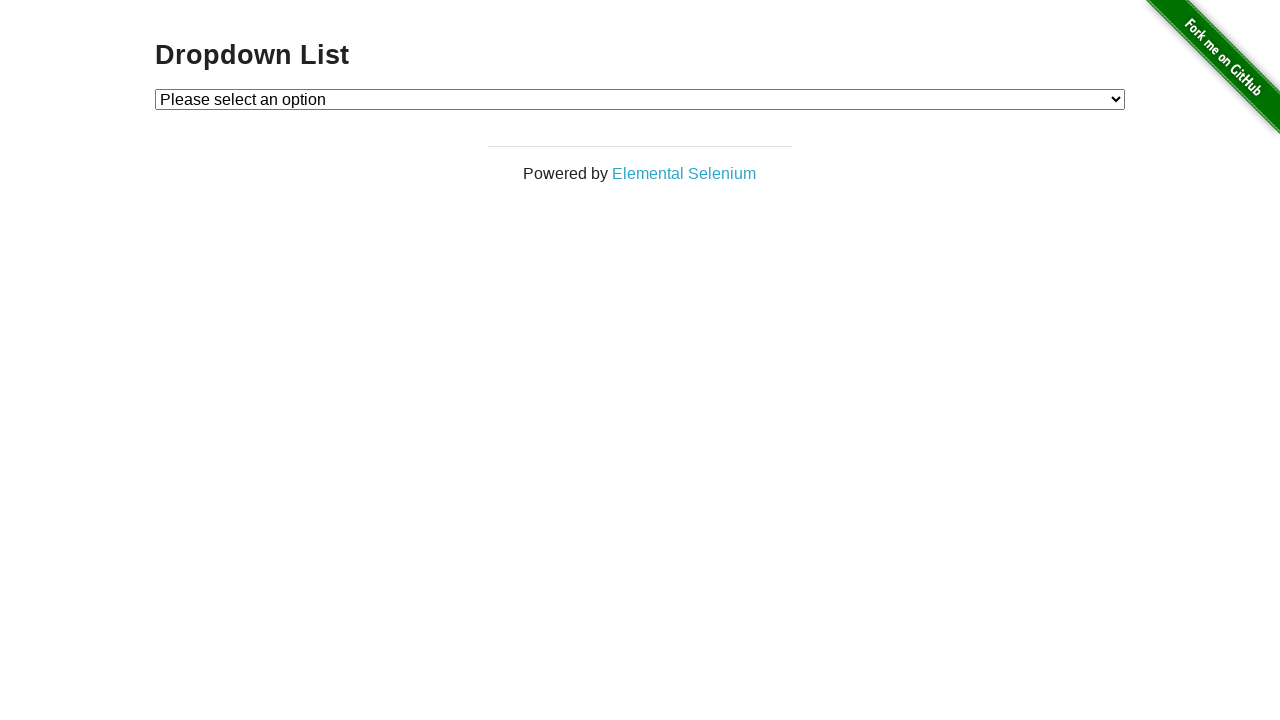

Selected 'Option 1' from dropdown by visible text on #dropdown
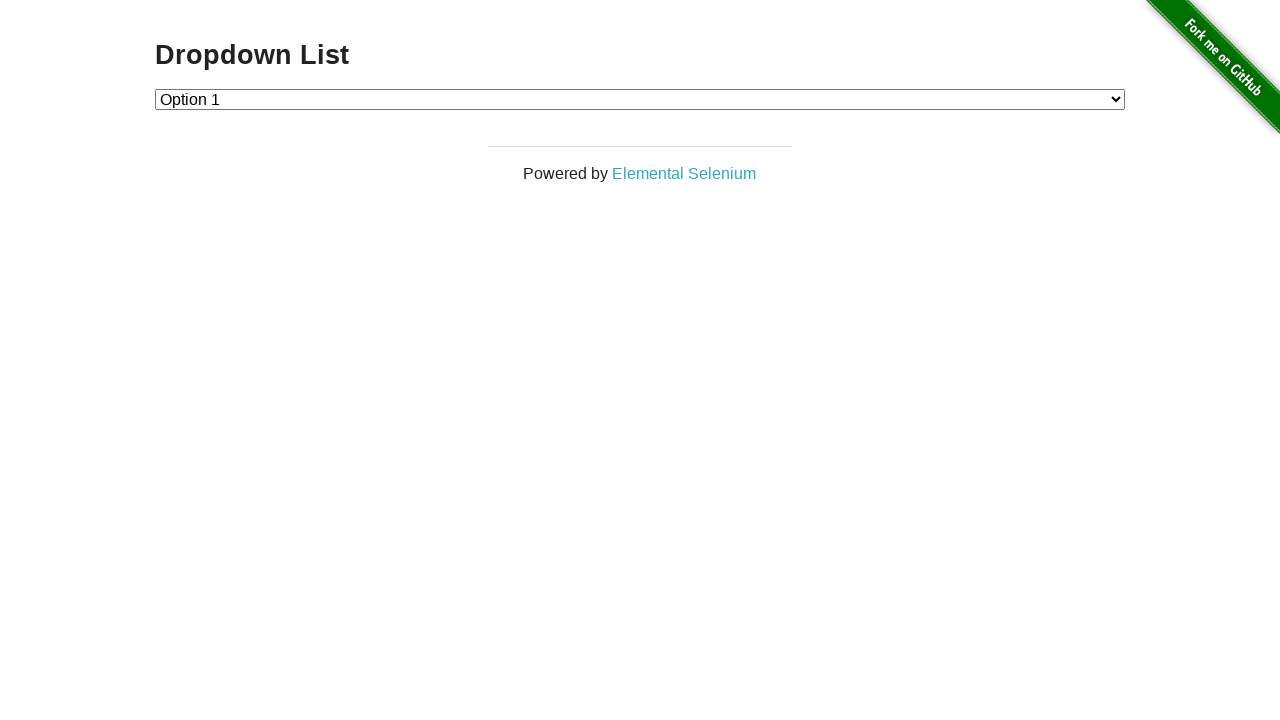

Retrieved text of selected dropdown option
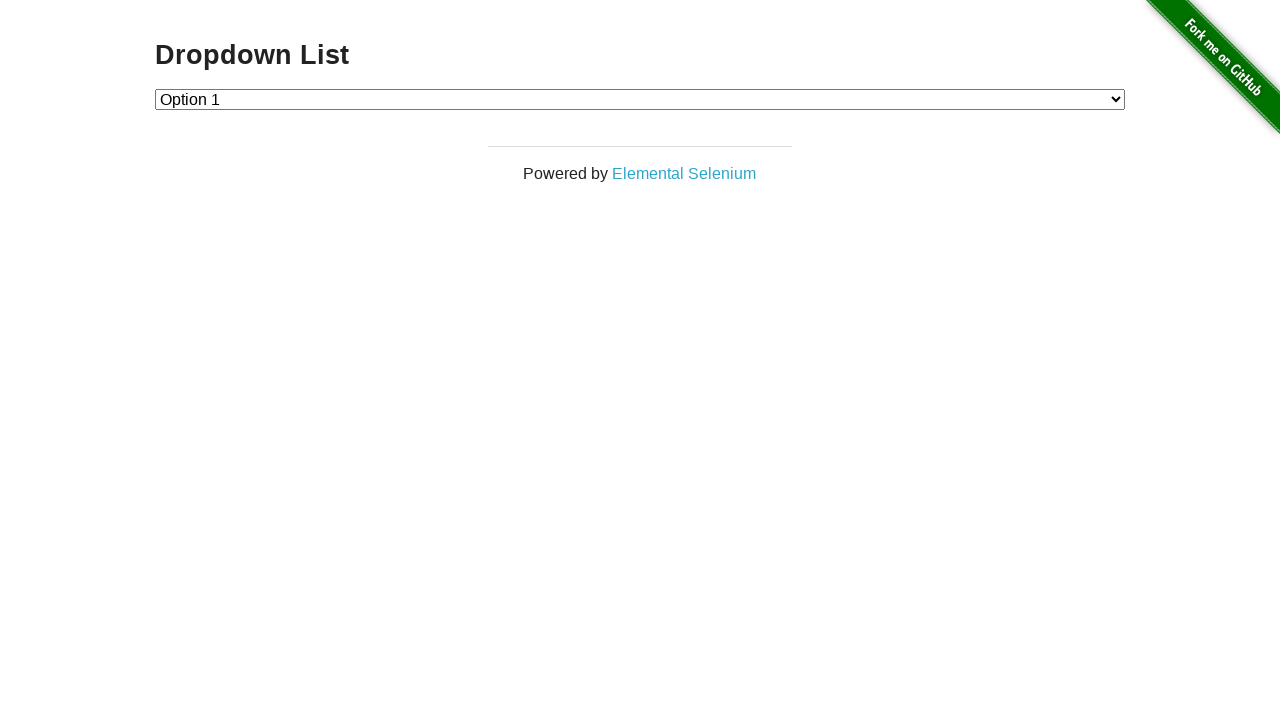

Asserted that selected option text is 'Option 1'
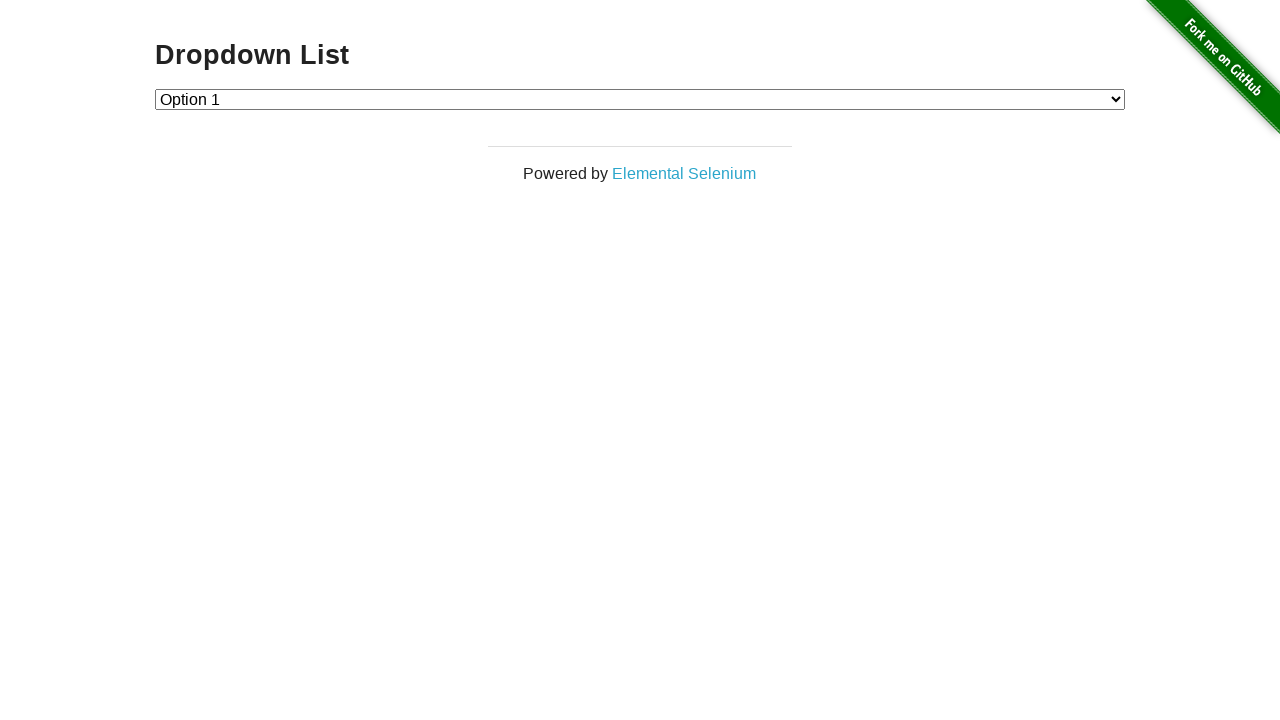

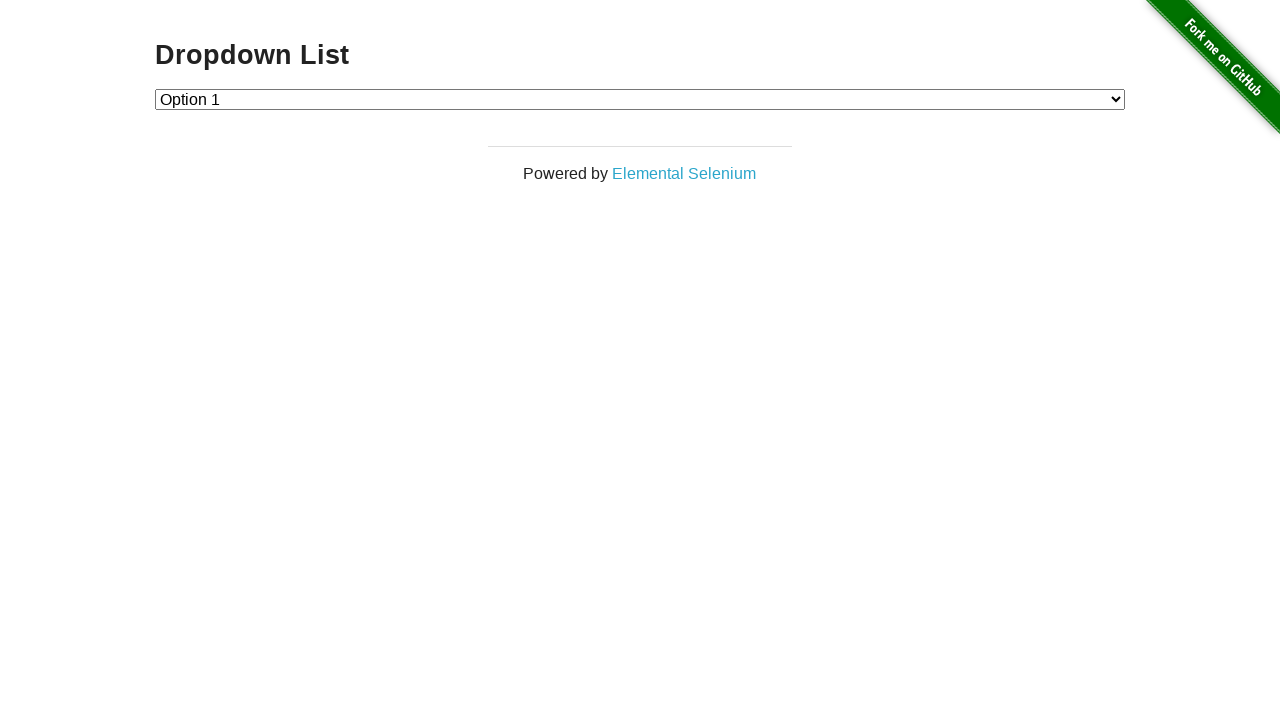